Navigates to the OrangeHRM demo login page and verifies that the demo credentials information box is displayed on the page.

Starting URL: https://opensource-demo.orangehrmlive.com/web/index.php/auth/login

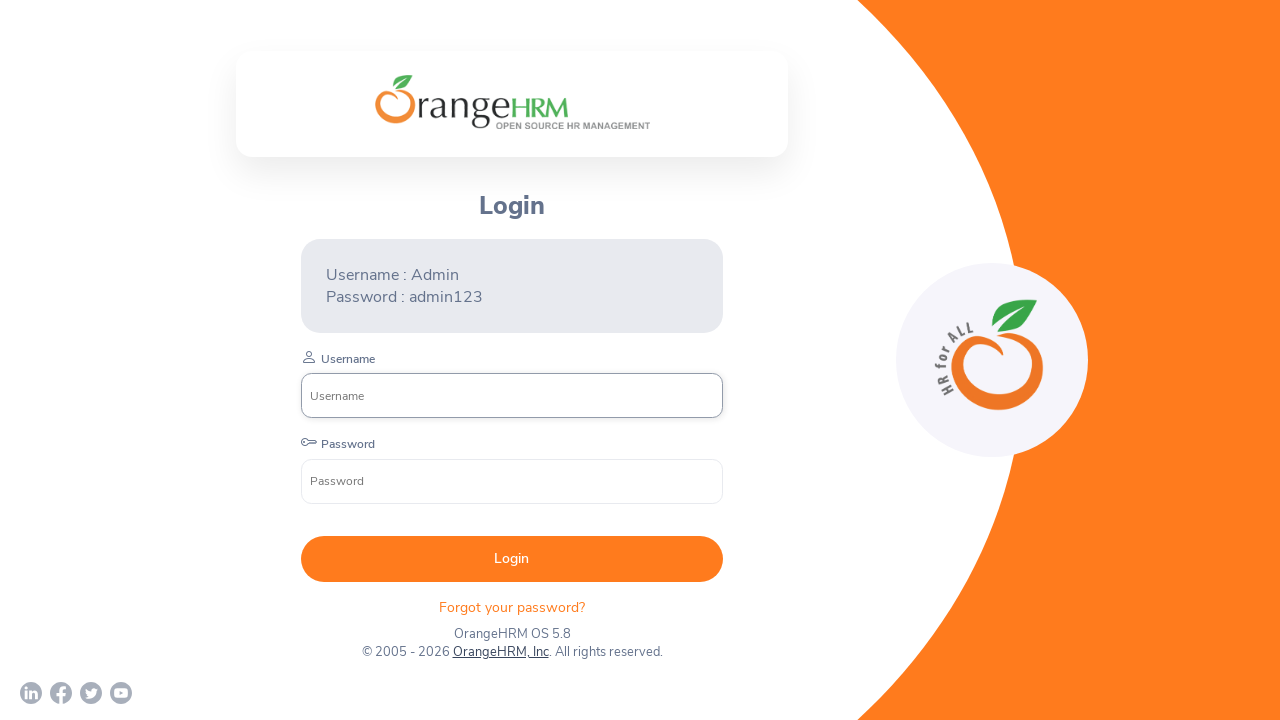

Waited for page to fully load (networkidle)
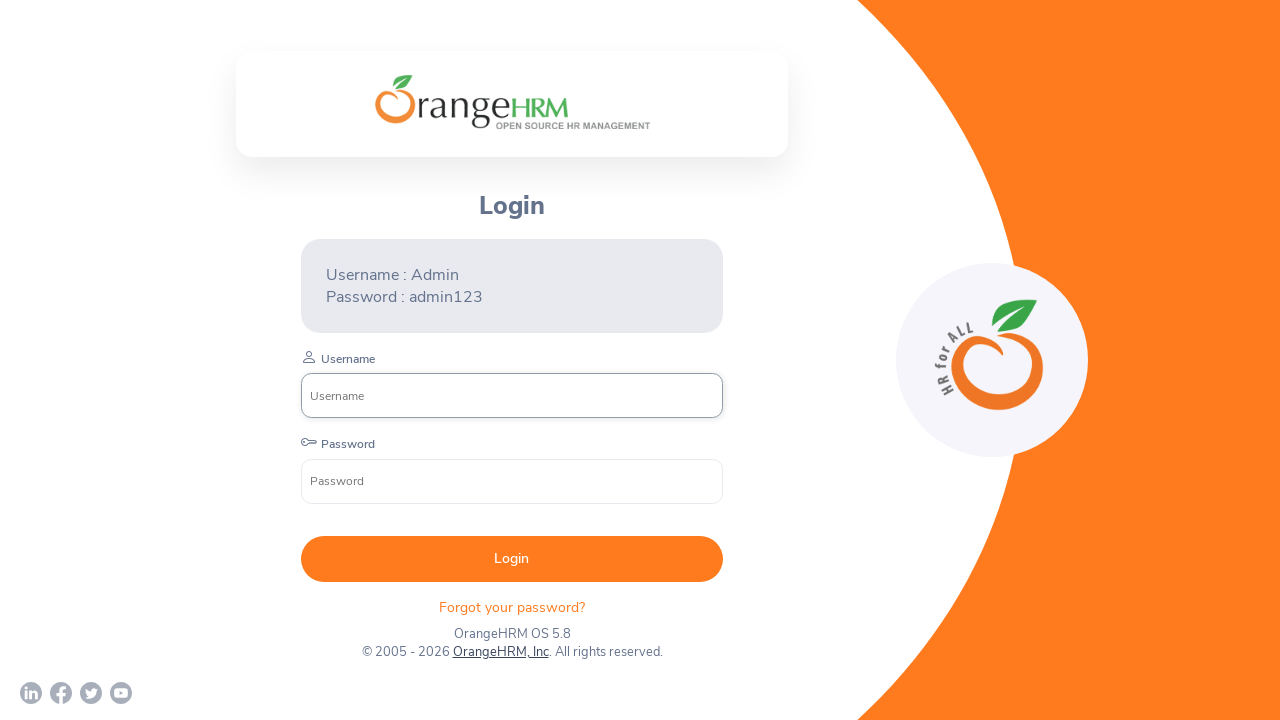

Verified demo credentials information box is displayed on the login page
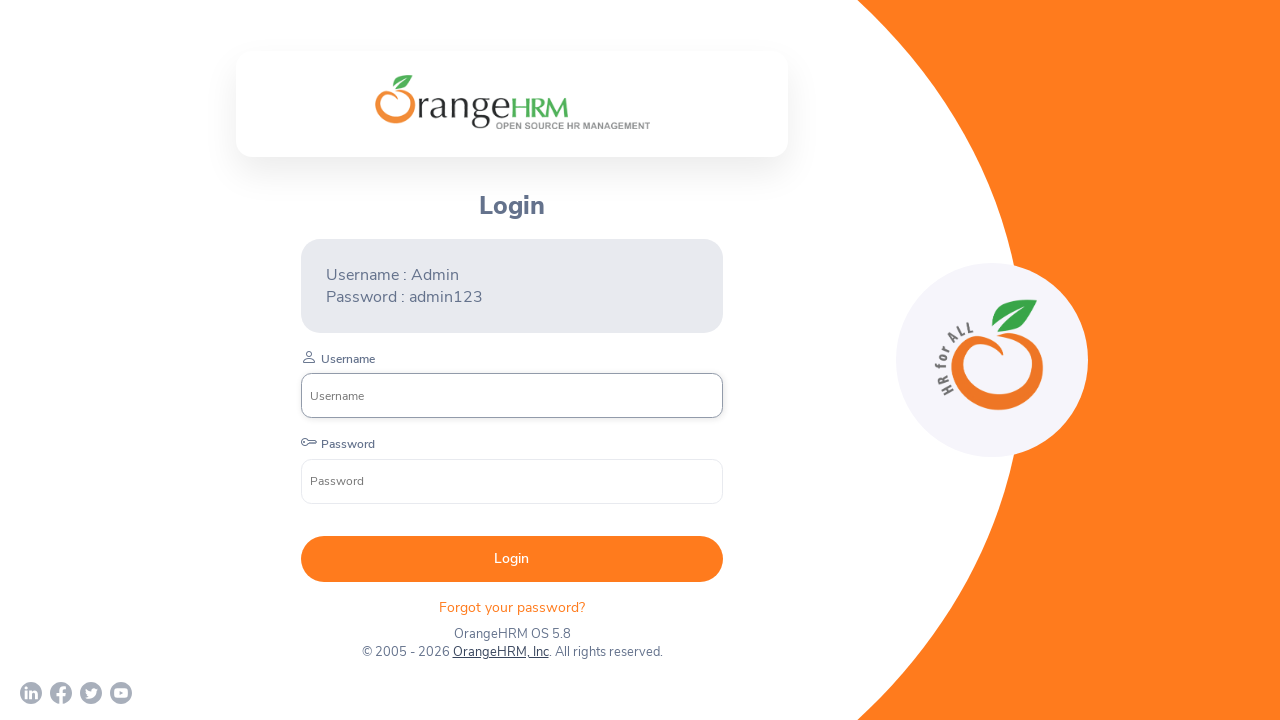

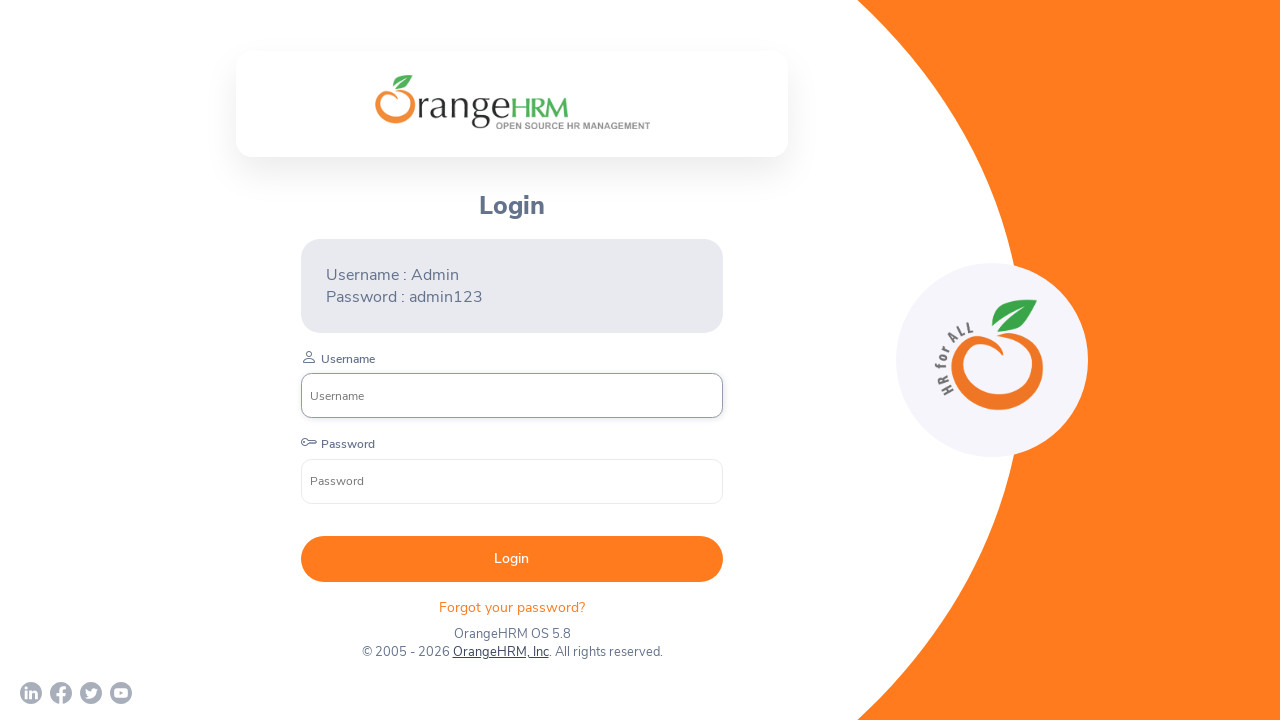